Tests the disappearing elements page by refreshing until 5 elements appear, verifying the dynamic element behavior.

Starting URL: https://the-internet.herokuapp.com/

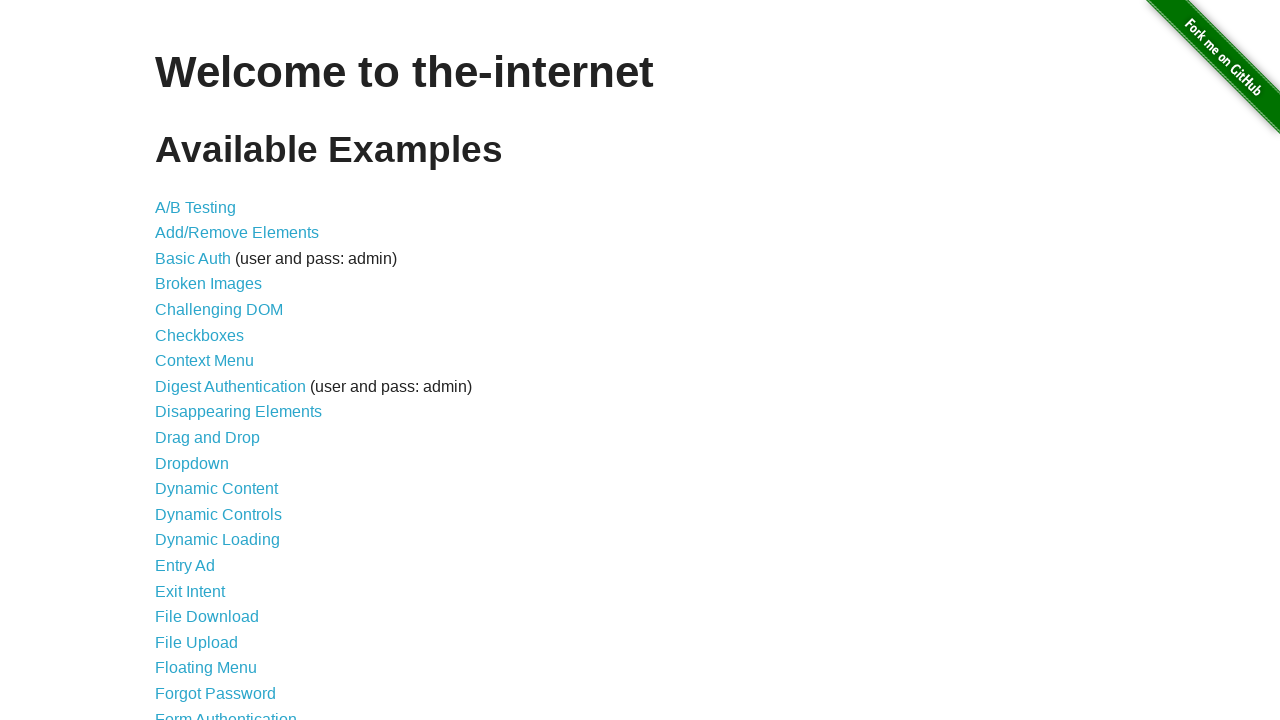

Clicked on the disappearing elements link at (238, 412) on xpath=//a[@href='/disappearing_elements']
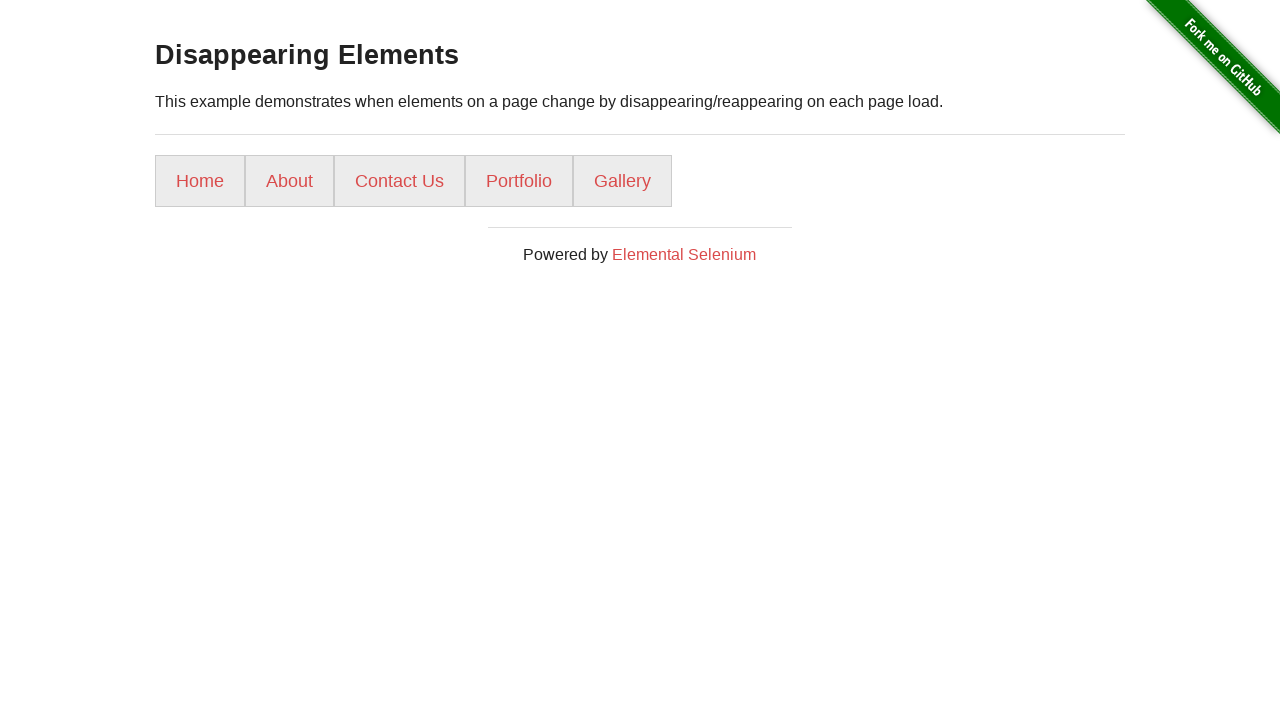

List elements loaded
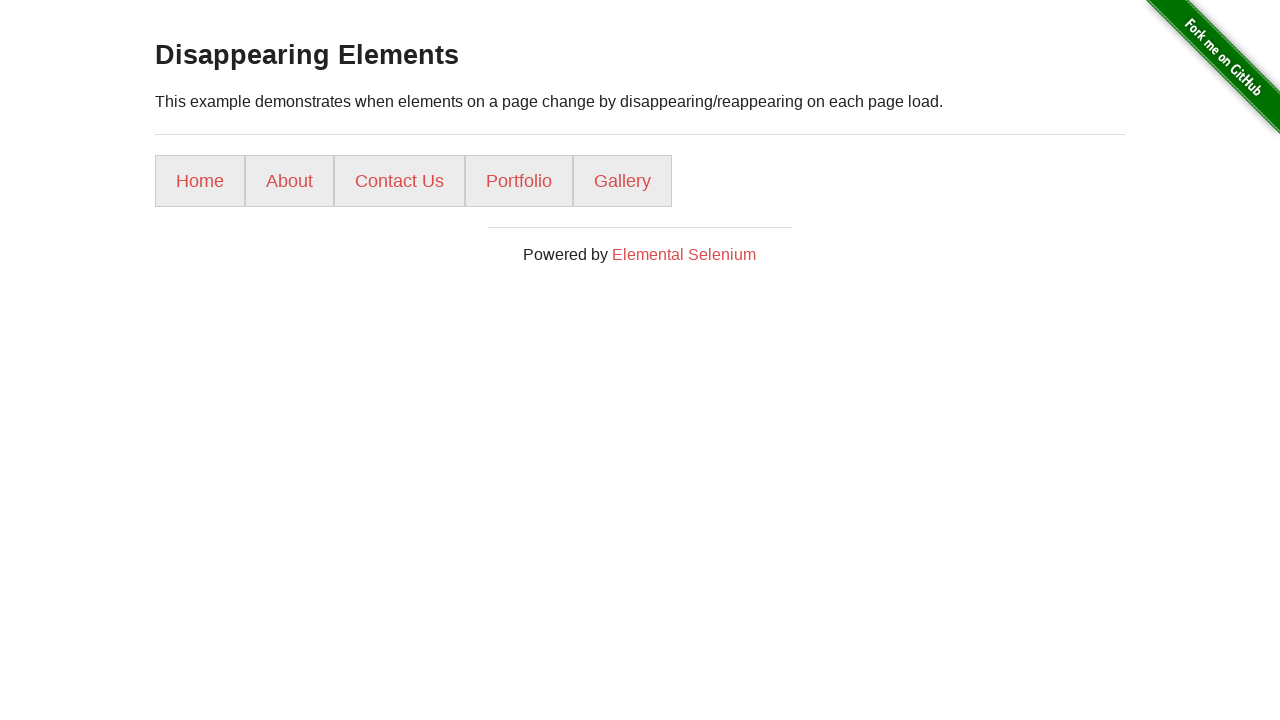

Queried 5 list elements
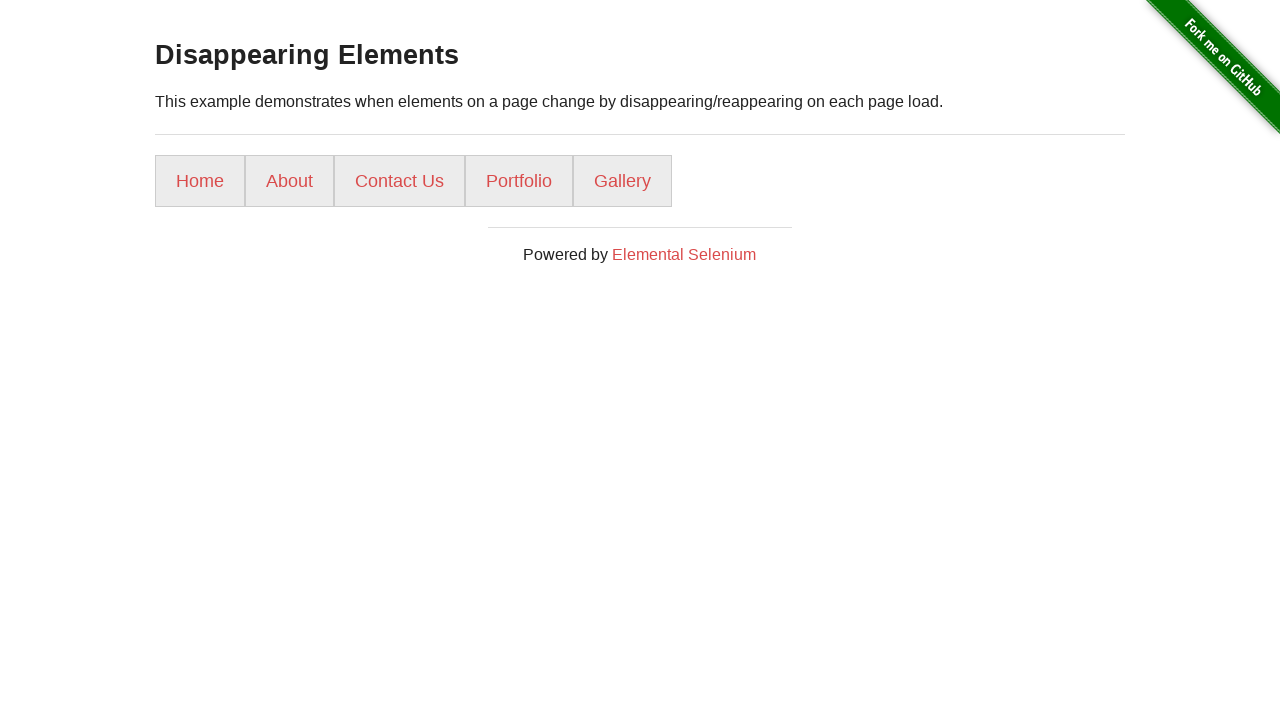

Found exactly 5 elements, test complete
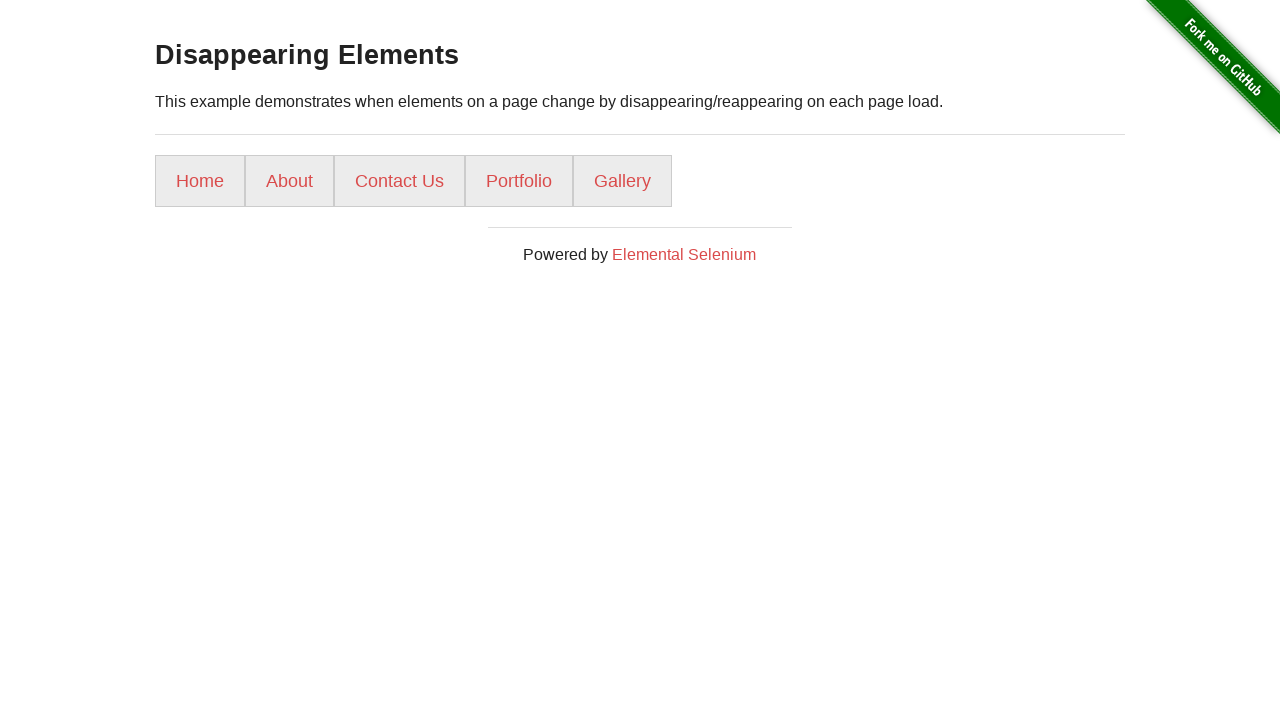

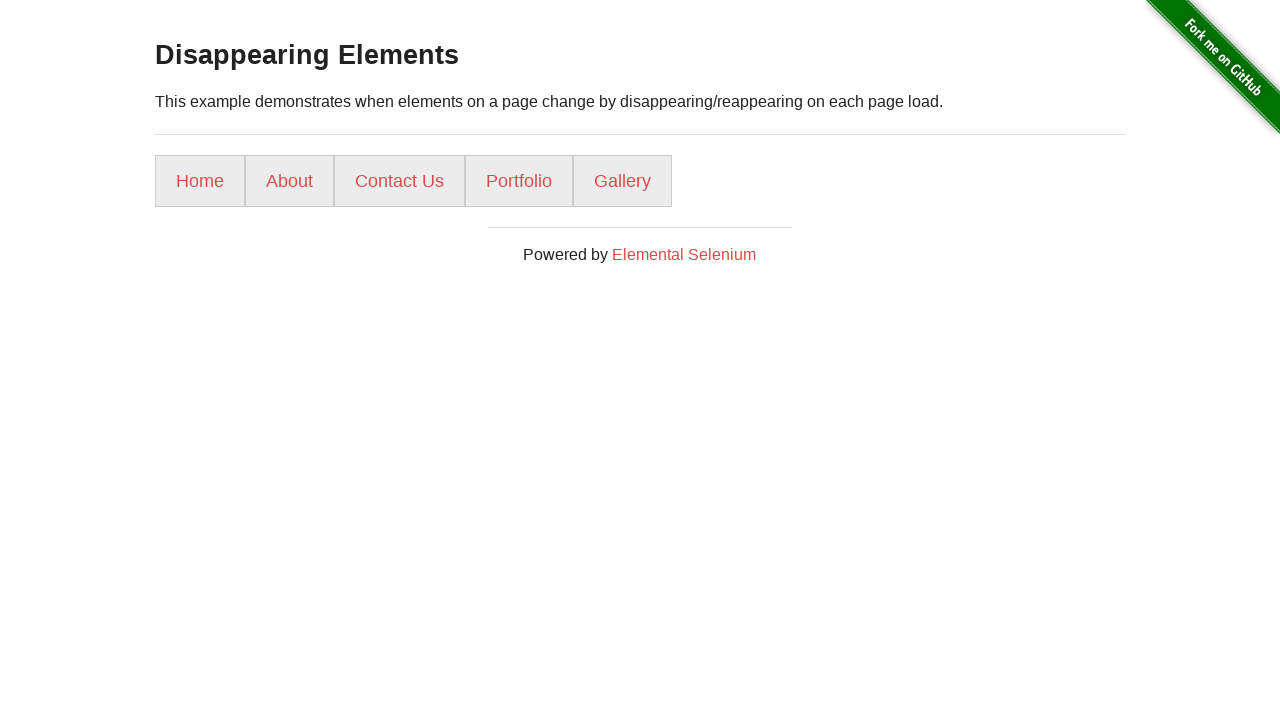